Tests alert handling functionality by triggering an alert dialog and accepting it

Starting URL: https://leafground.com/alert.xhtml

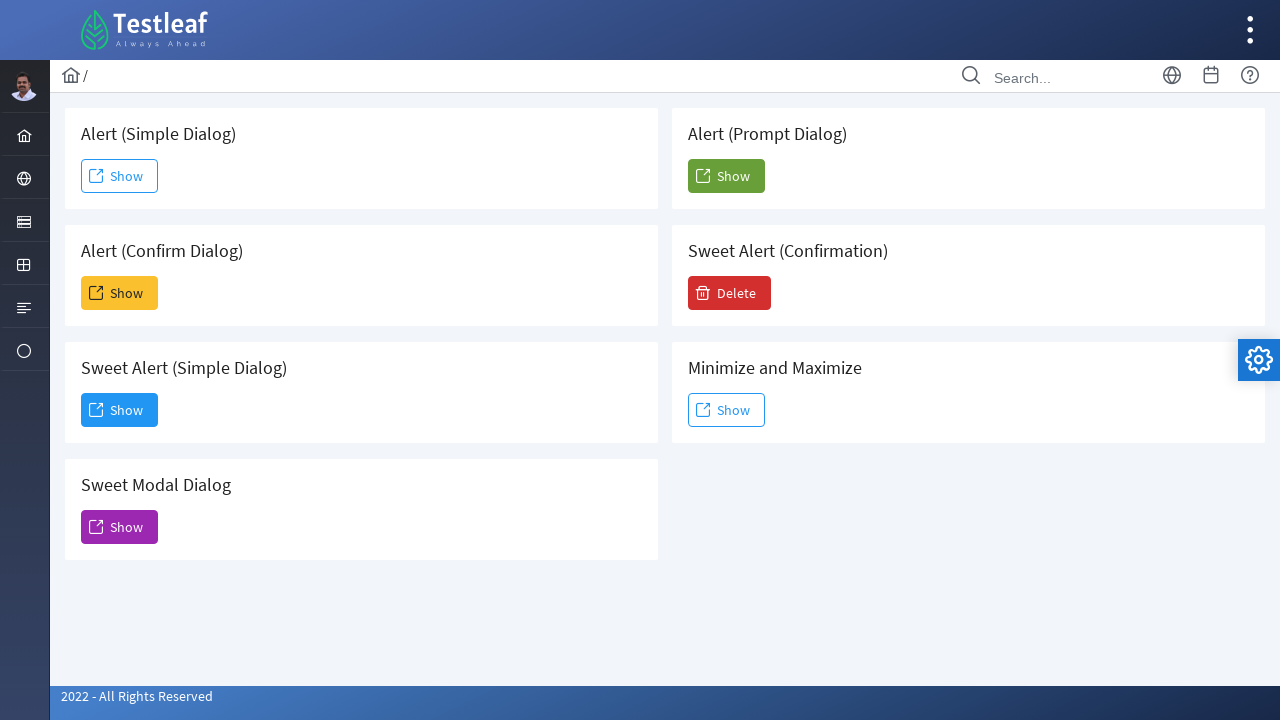

Clicked Show button to trigger alert dialog at (120, 176) on xpath=//span[text()='Show']
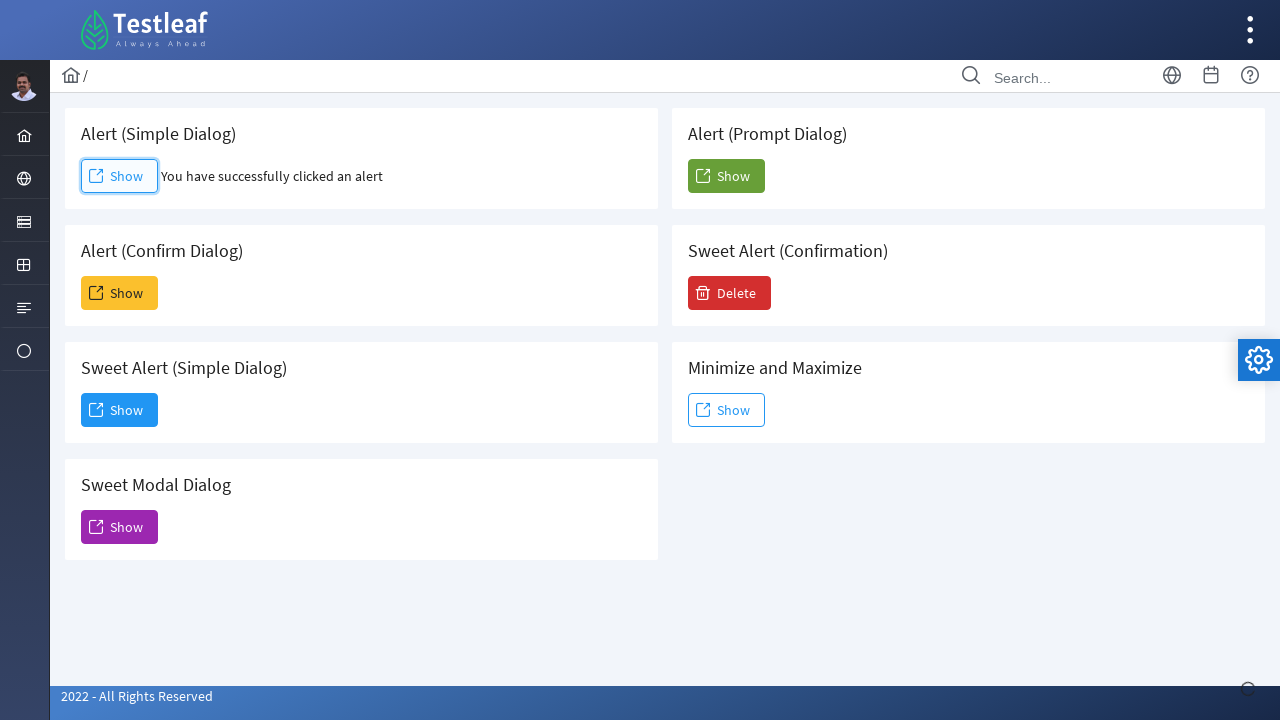

Set up dialog handler to accept alert
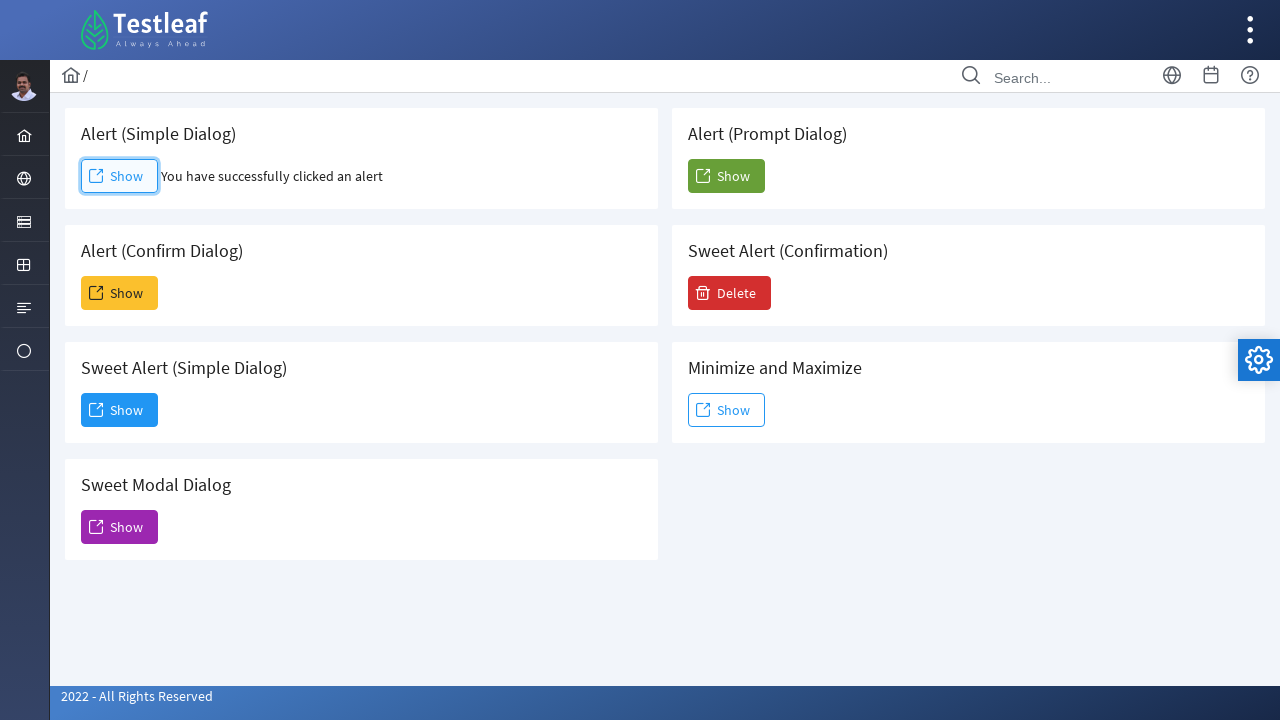

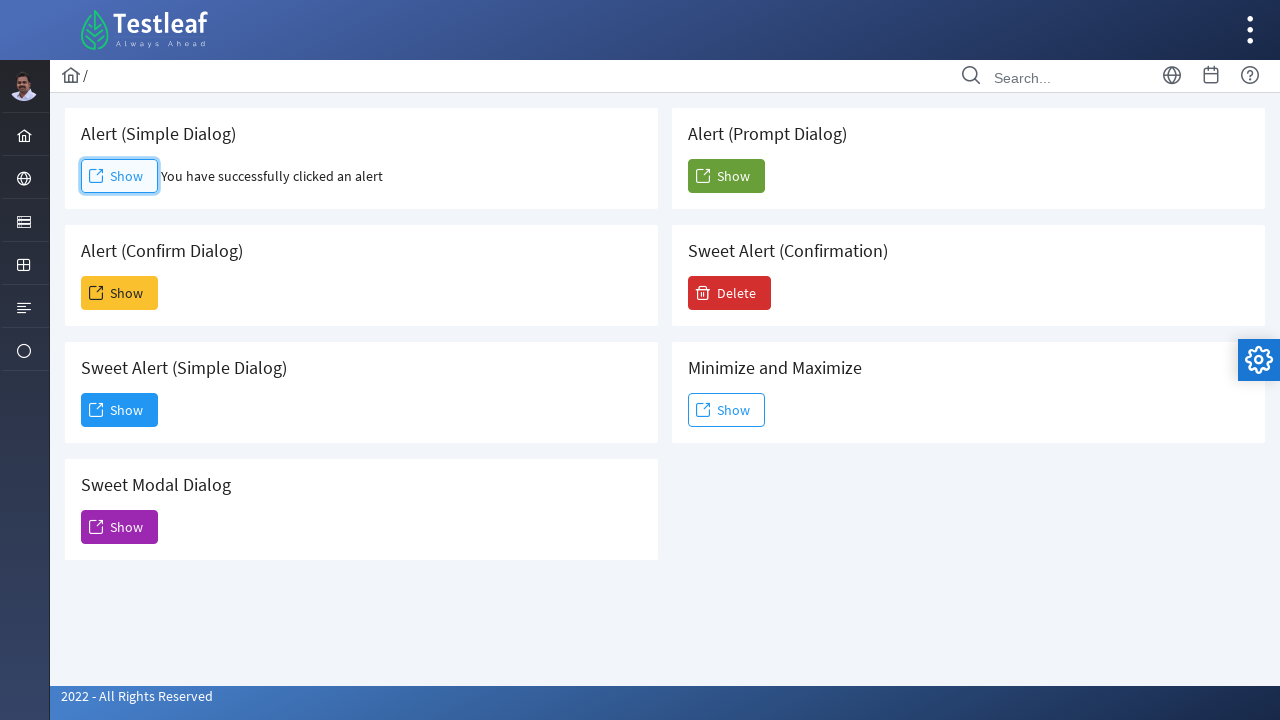